Tests clearing the complete state of all items by checking and unchecking the toggle all

Starting URL: https://demo.playwright.dev/todomvc

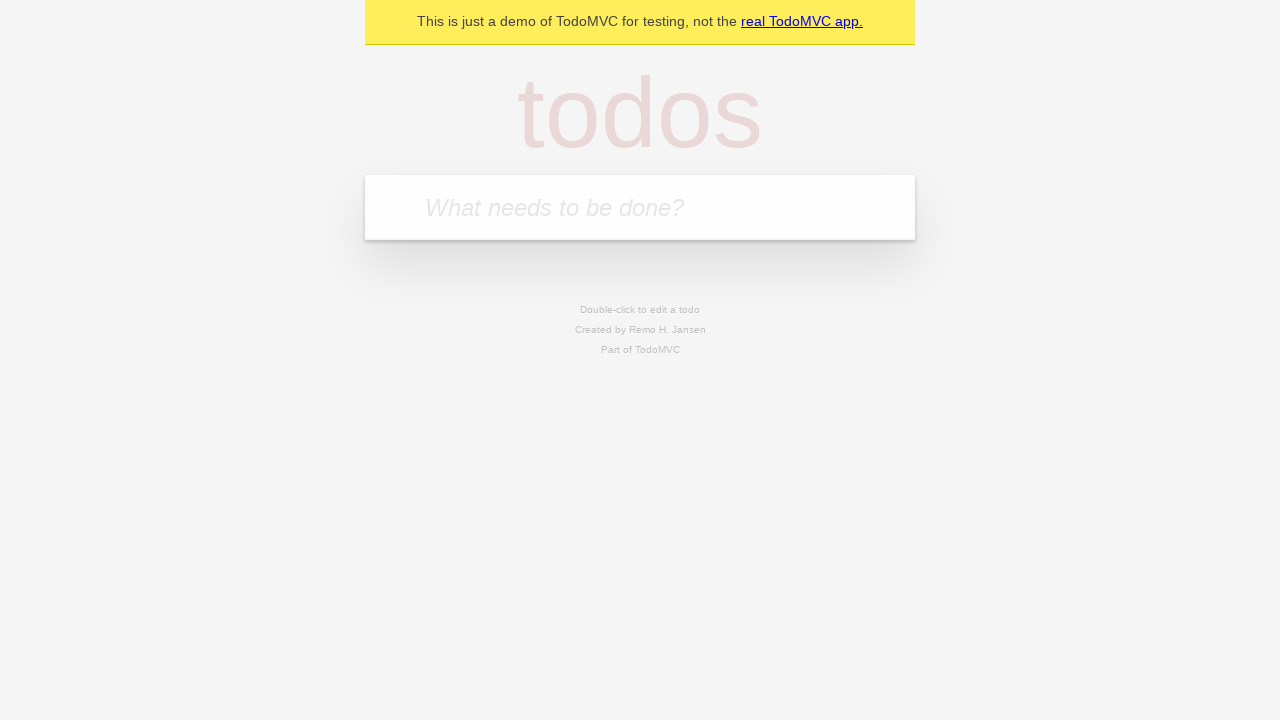

Filled todo input with 'buy some cheese' on internal:attr=[placeholder="What needs to be done?"i]
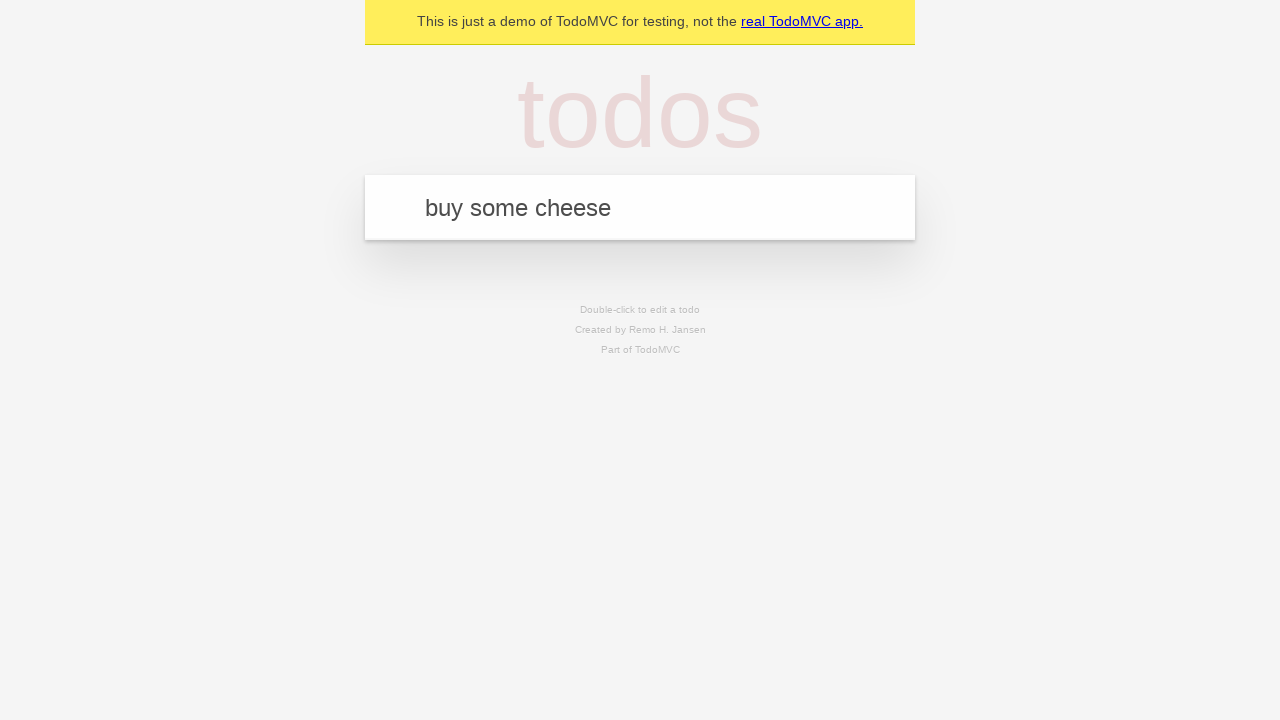

Pressed Enter to create first todo on internal:attr=[placeholder="What needs to be done?"i]
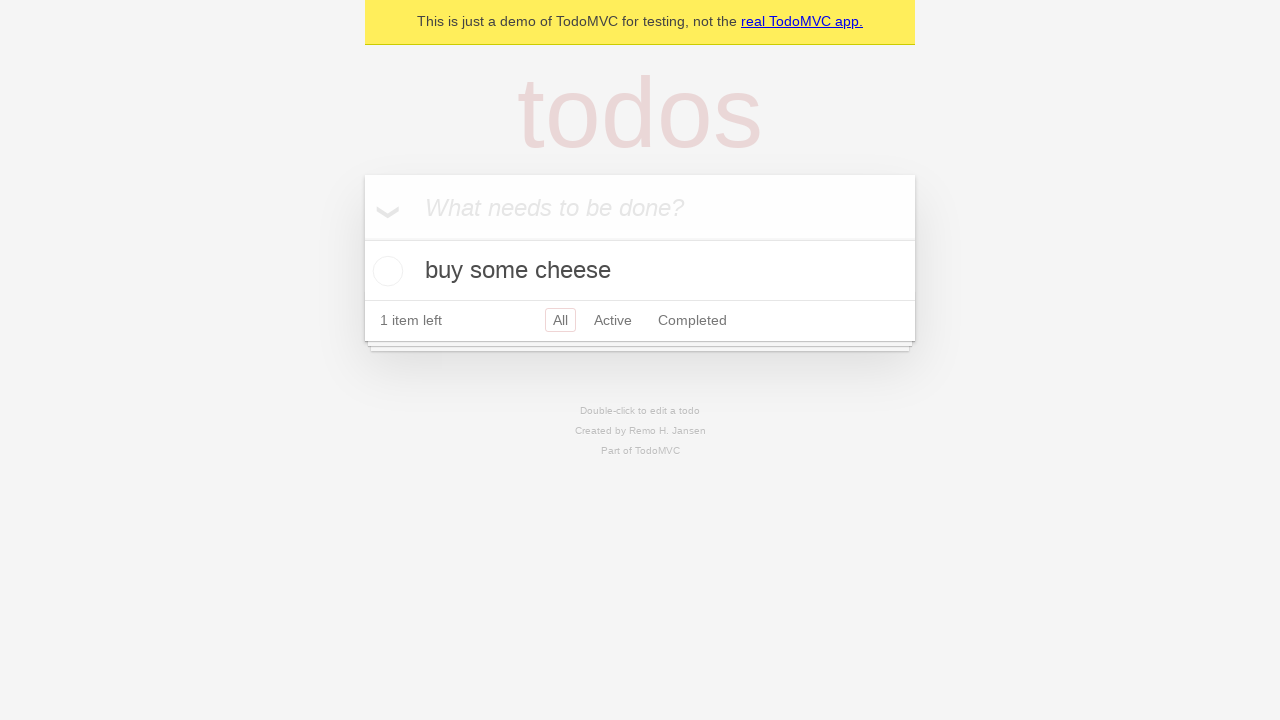

Filled todo input with 'feed the cat' on internal:attr=[placeholder="What needs to be done?"i]
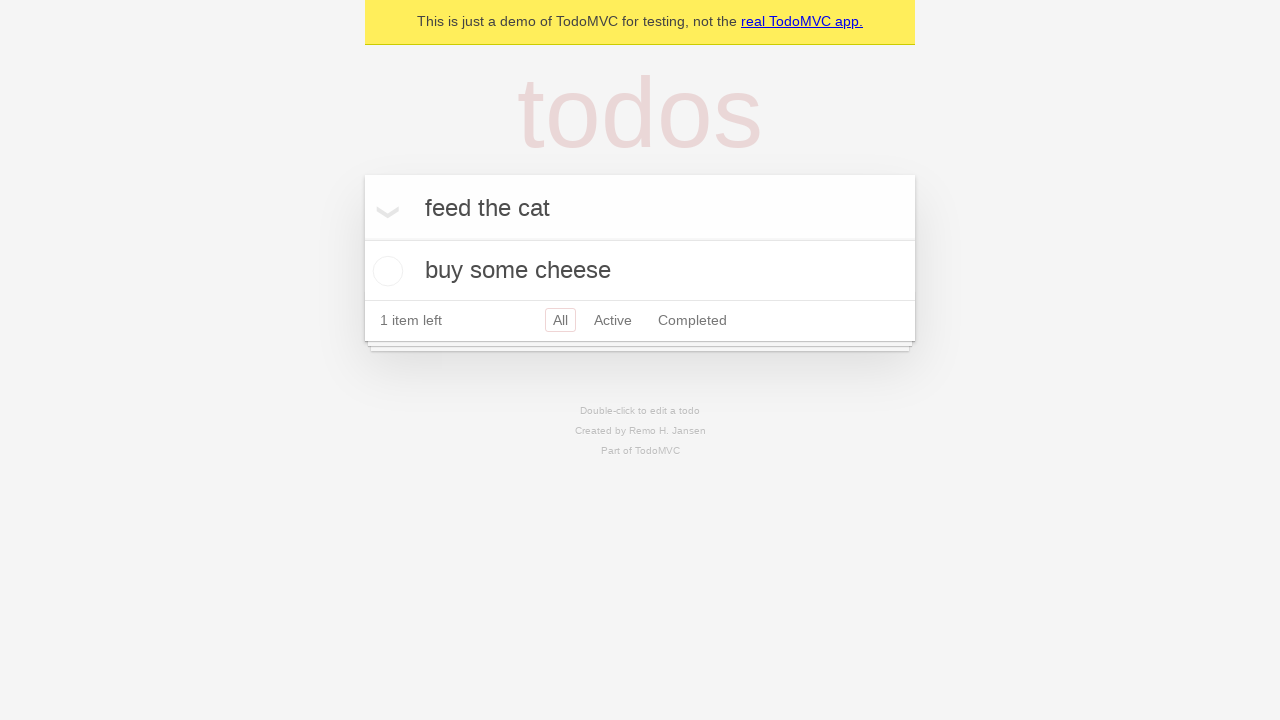

Pressed Enter to create second todo on internal:attr=[placeholder="What needs to be done?"i]
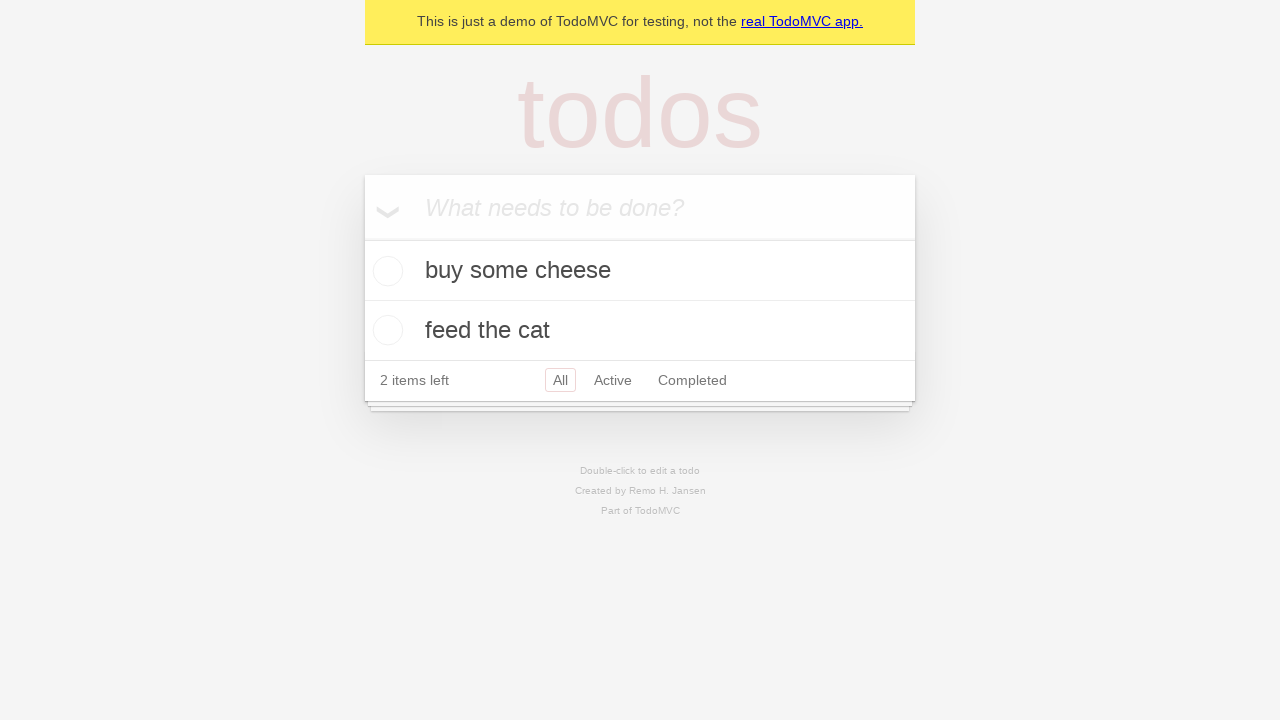

Filled todo input with 'book a doctors appointment' on internal:attr=[placeholder="What needs to be done?"i]
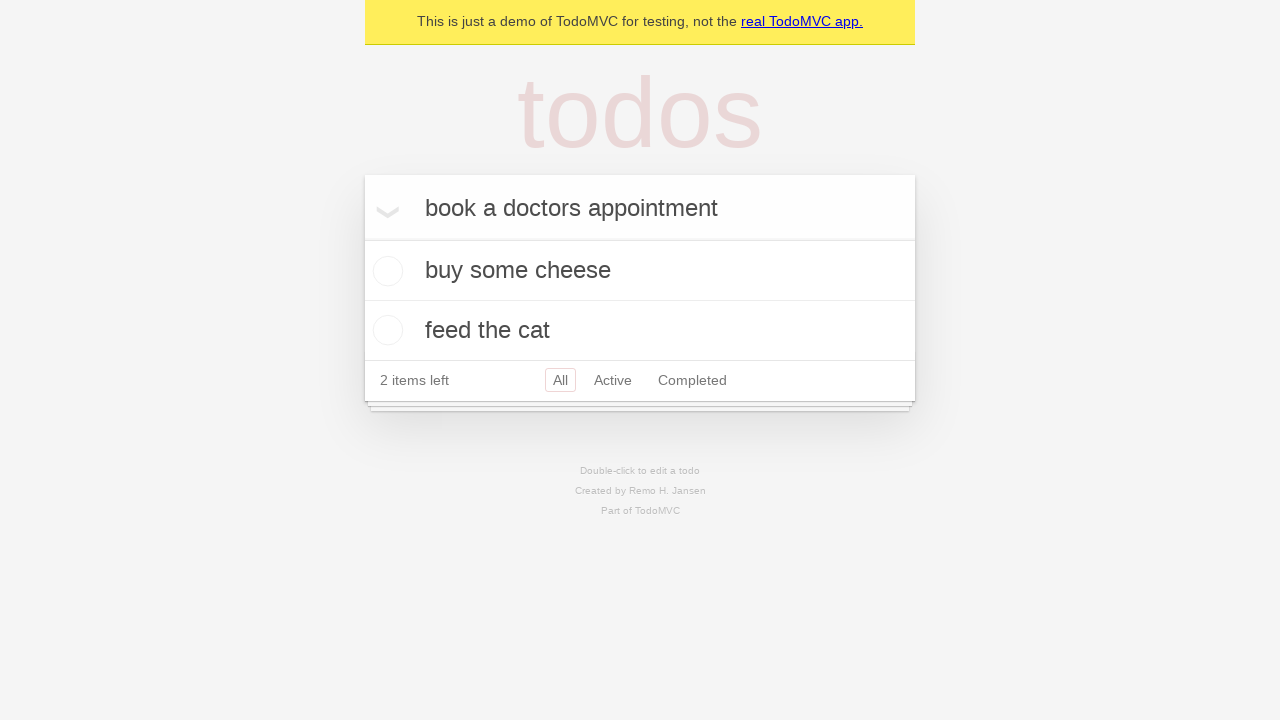

Pressed Enter to create third todo on internal:attr=[placeholder="What needs to be done?"i]
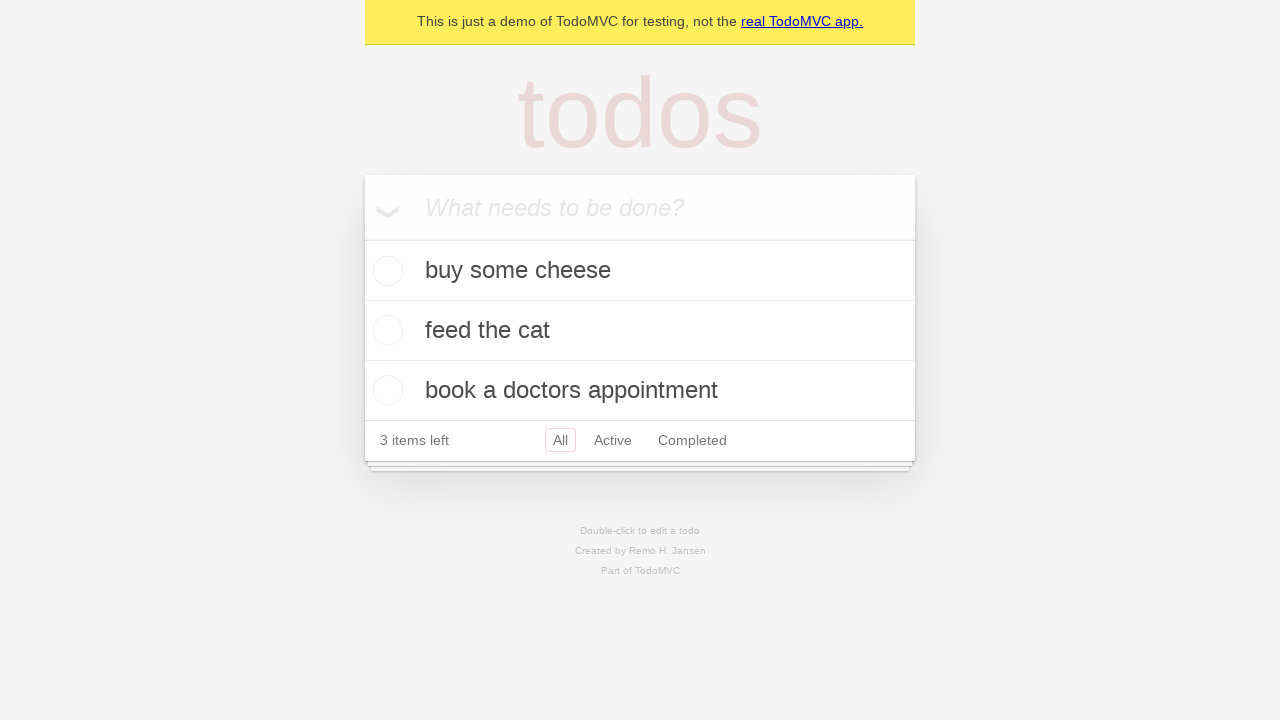

Checked toggle all to mark all items as complete at (362, 238) on internal:label="Mark all as complete"i
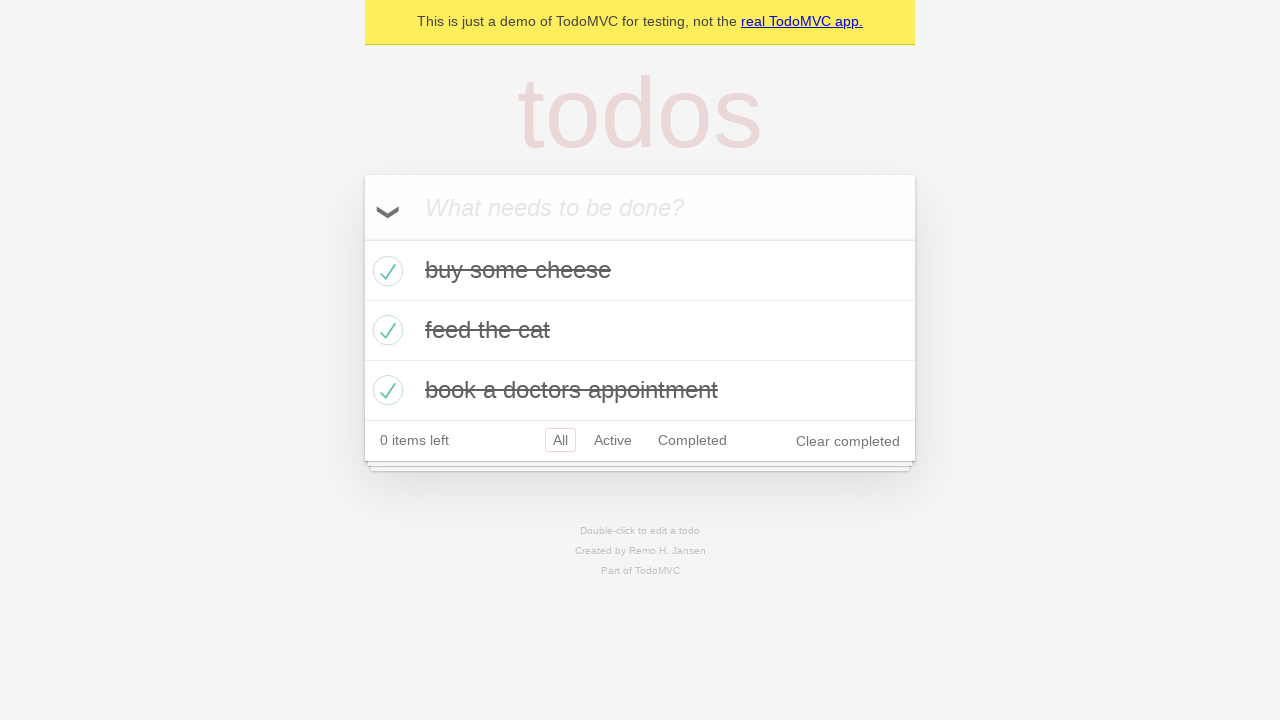

Unchecked toggle all to clear complete state of all items at (362, 238) on internal:label="Mark all as complete"i
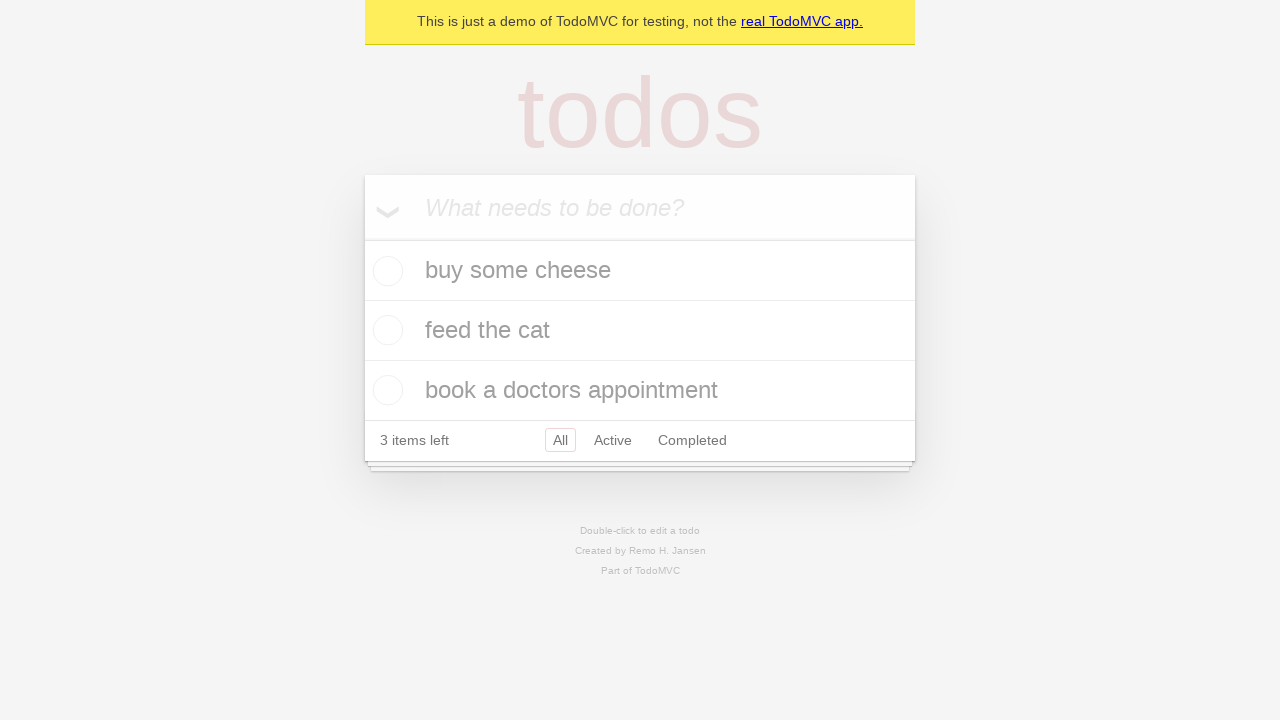

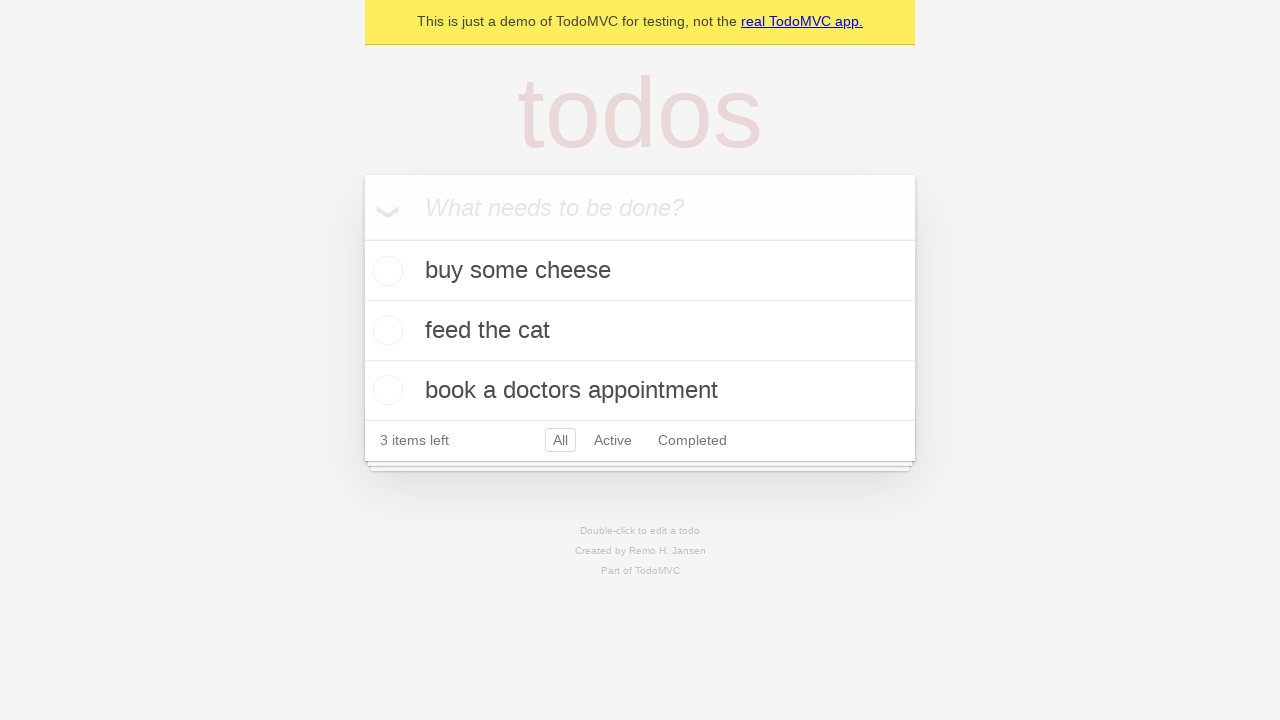